Navigates to Logitech main page and verifies the page title

Starting URL: https://www.logitech.com/en-eu

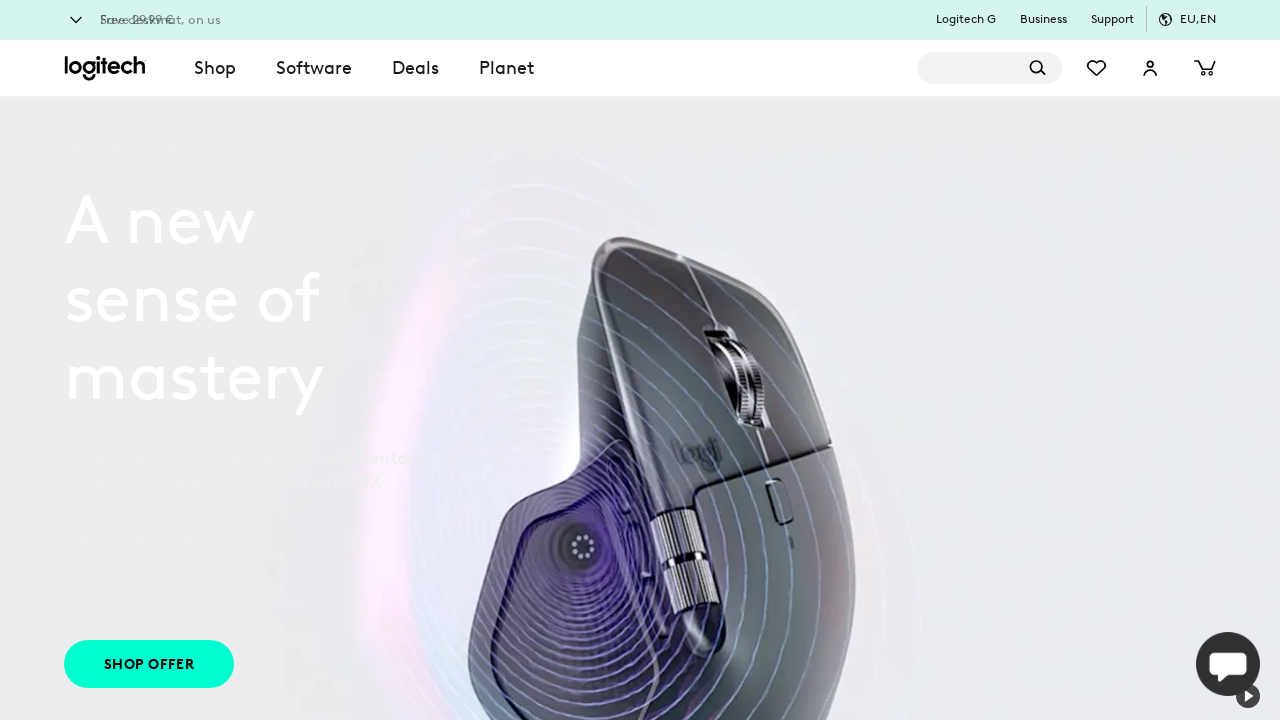

Navigated to Logitech Europe homepage
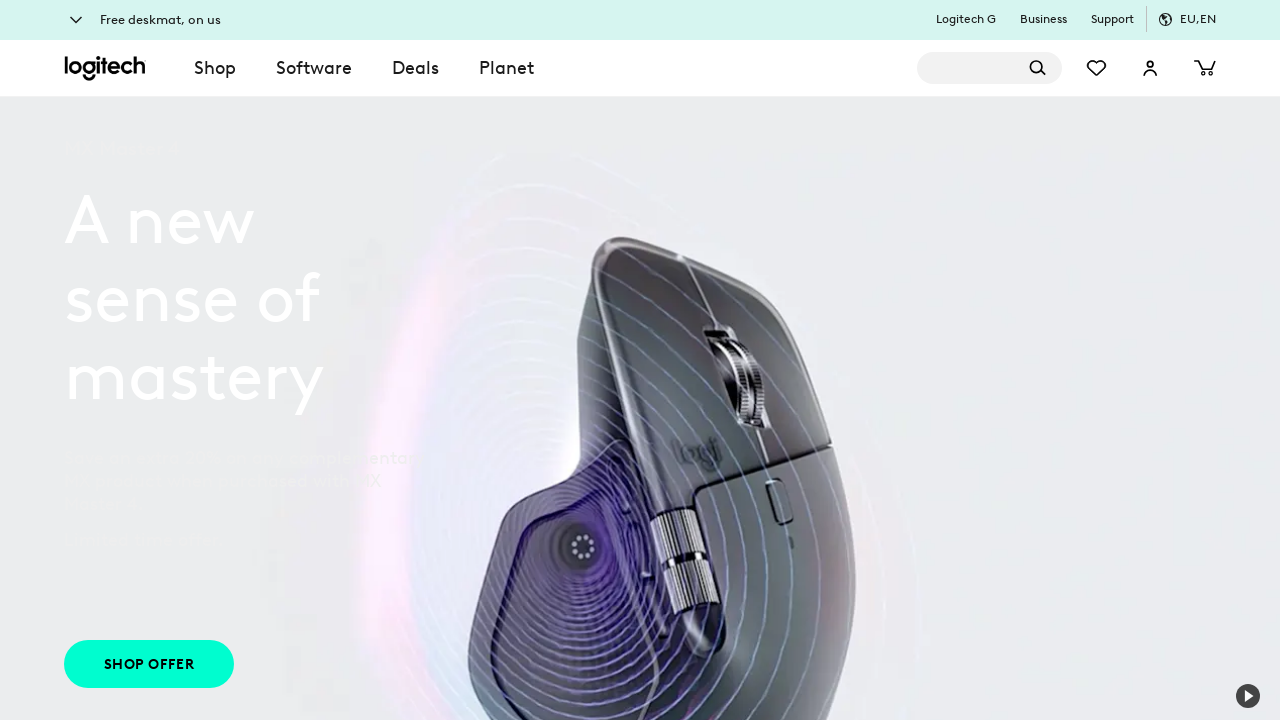

Page DOM content loaded
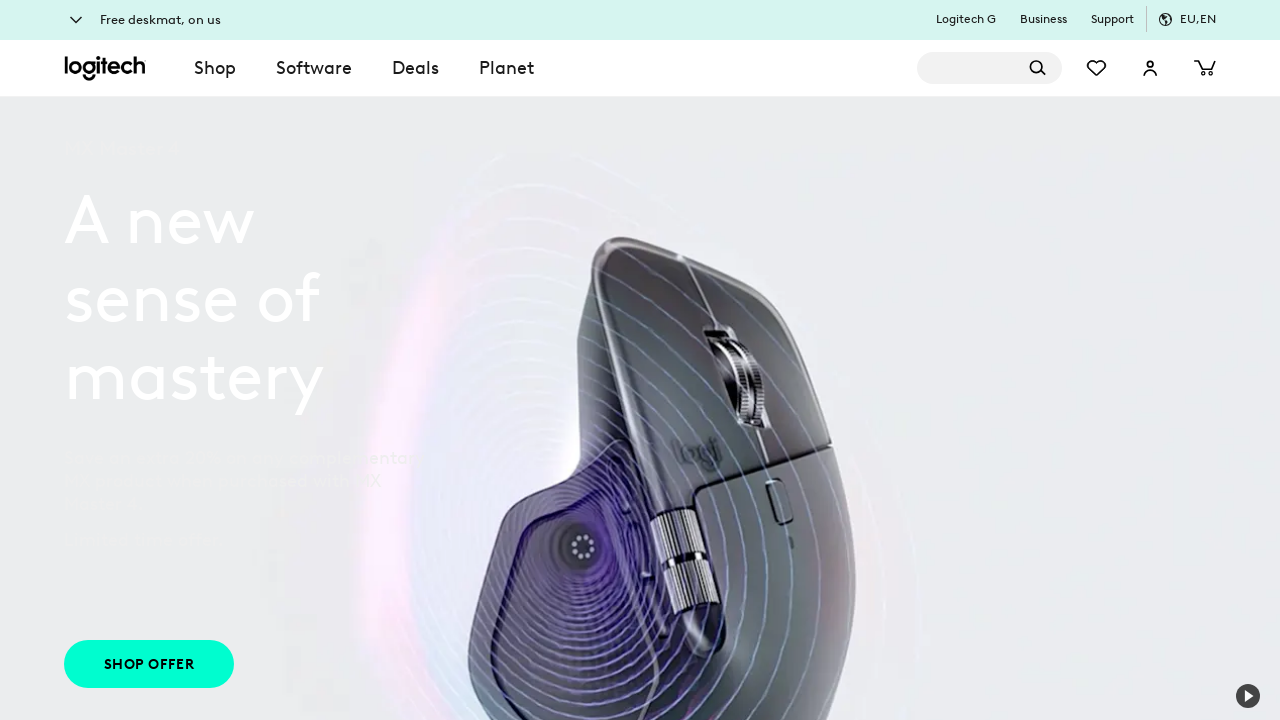

Retrieved page title: 'Logitech Europe'
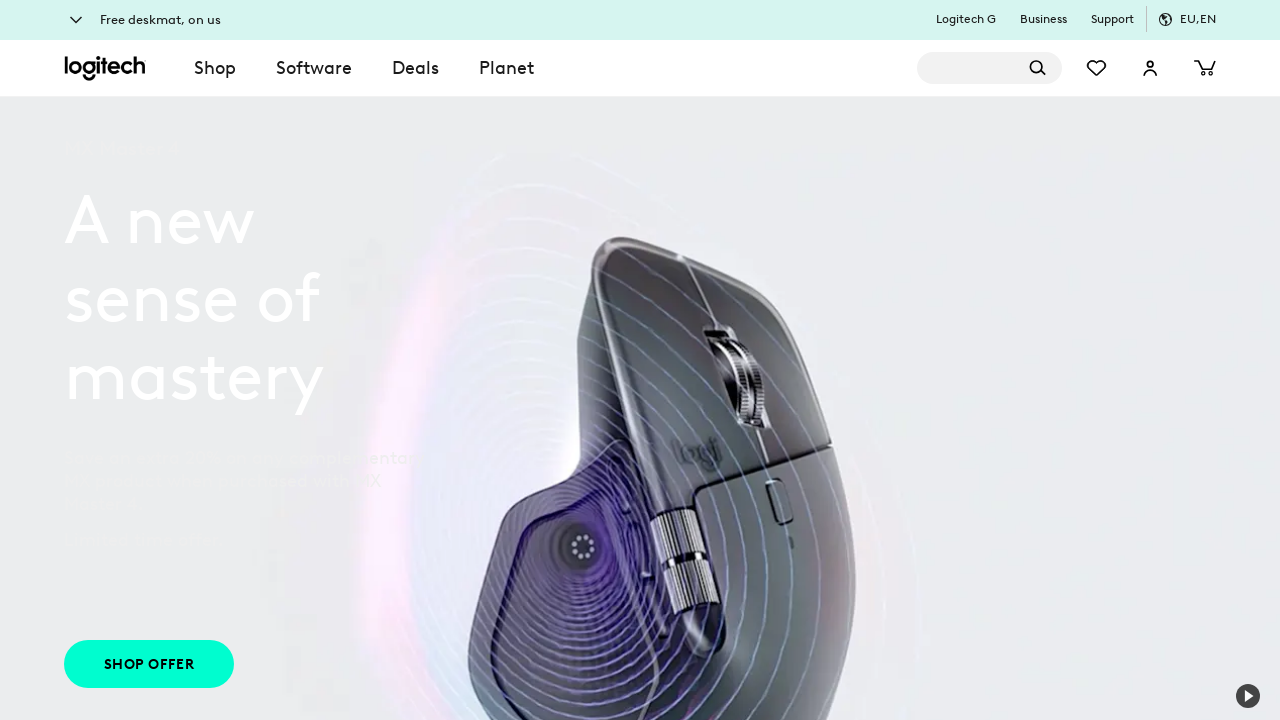

Verified page title matches expected value 'Logitech Europe'
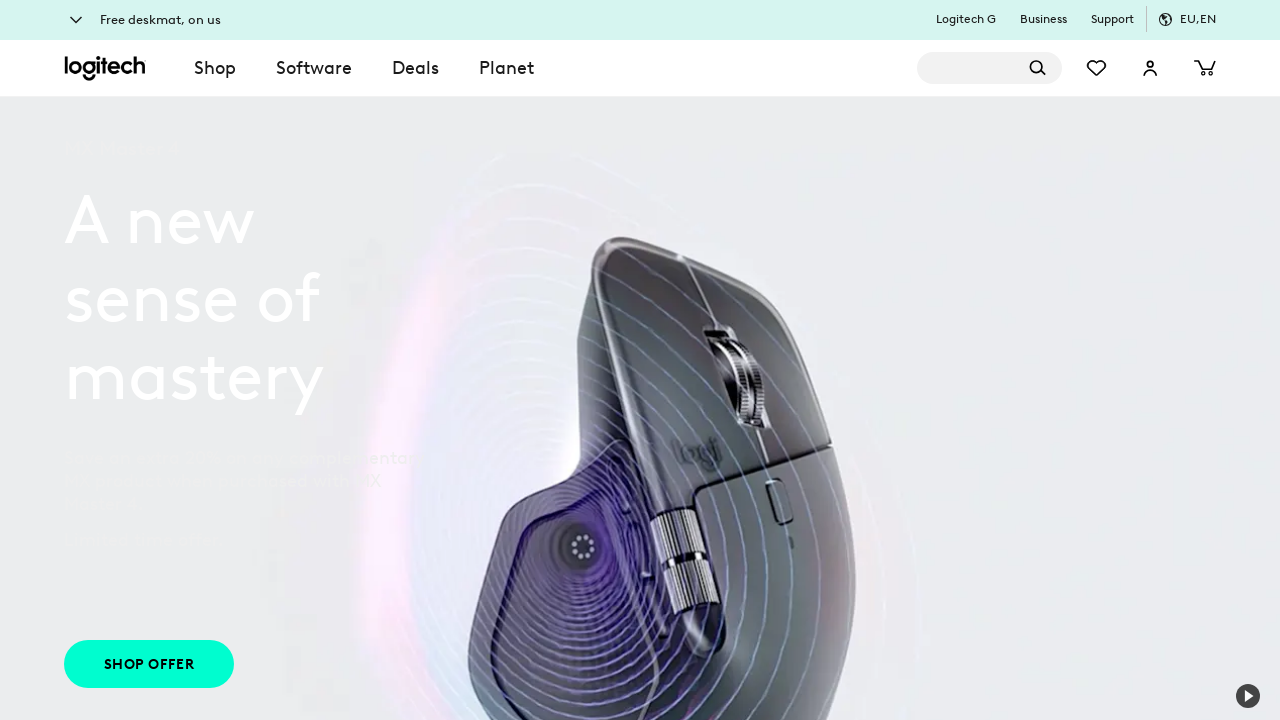

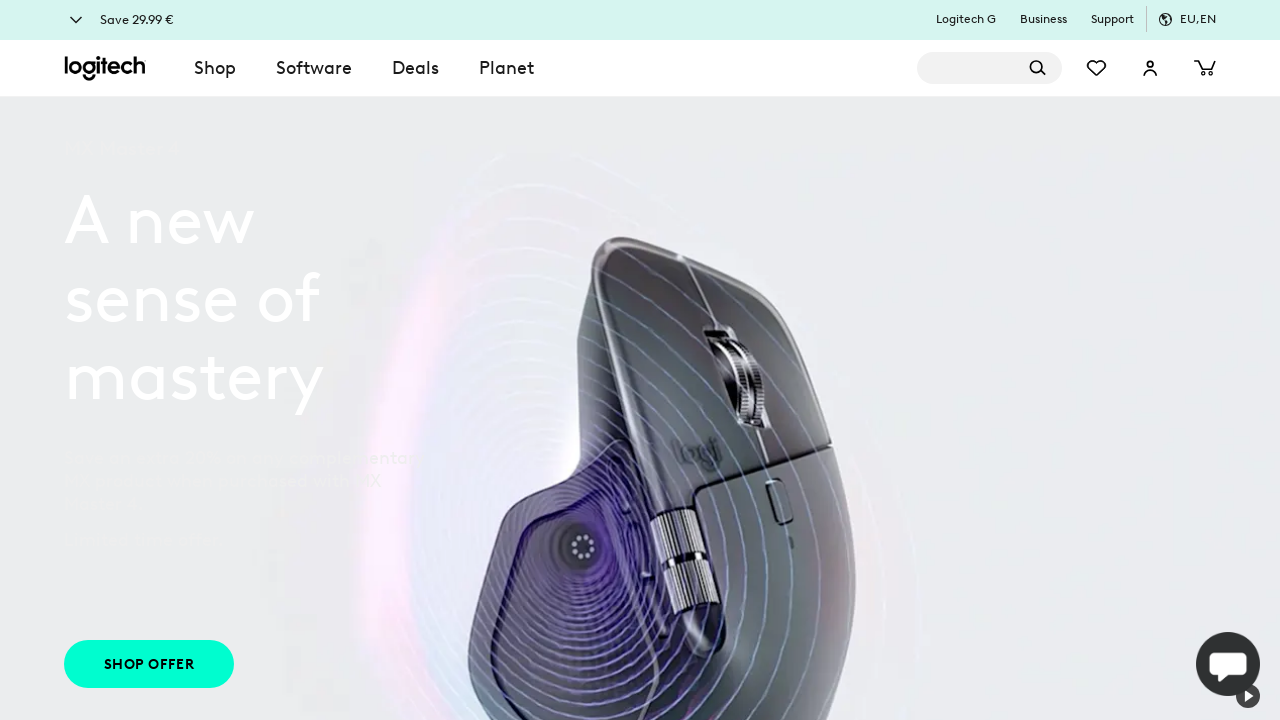